Tests copy and paste functionality by typing text, selecting it with keyboard shortcuts, cutting and pasting it twice

Starting URL: https://www.selenium.dev/selenium/web/single_text_input.html

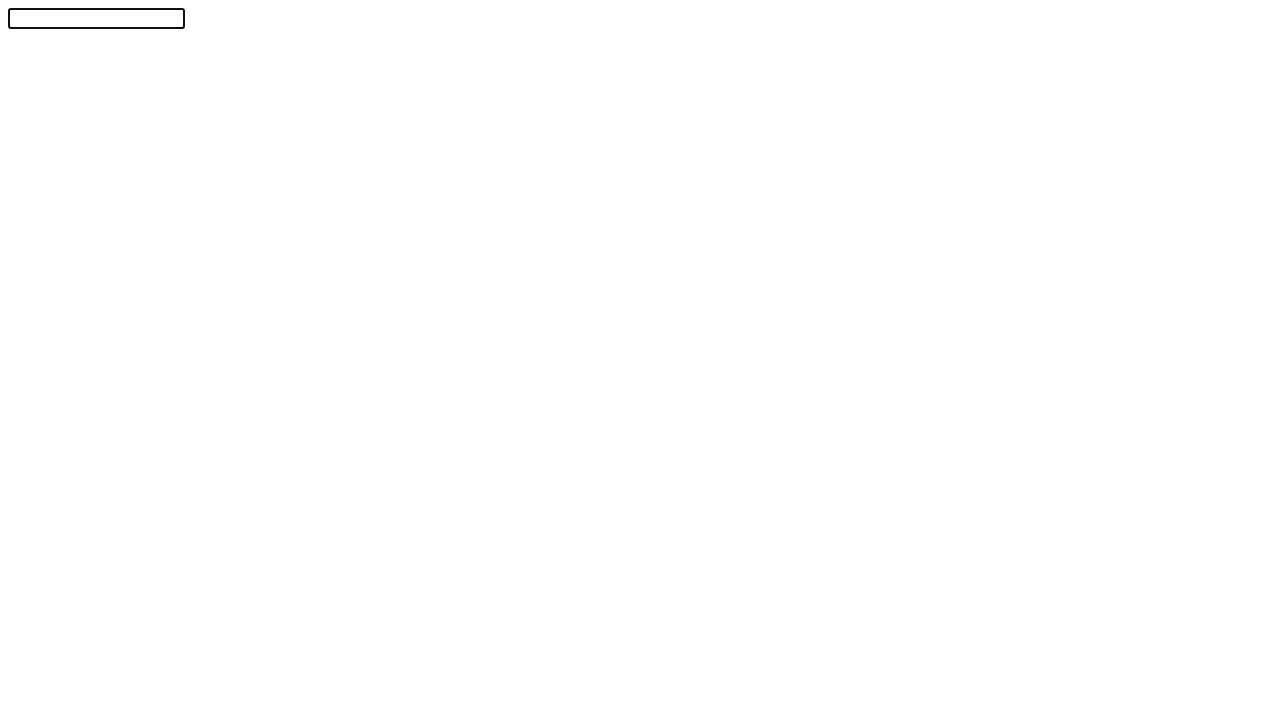

Clicked on the text input field at (96, 18) on #textInput
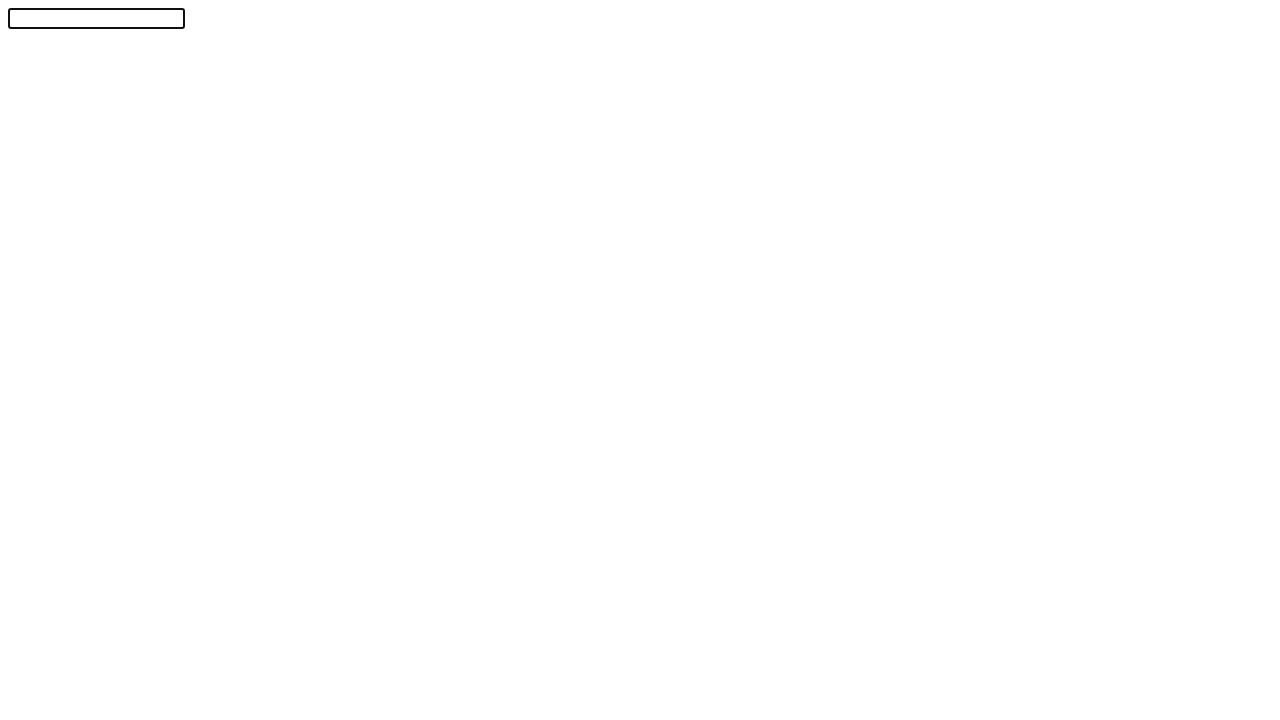

Typed 'Selenium!' into the text field
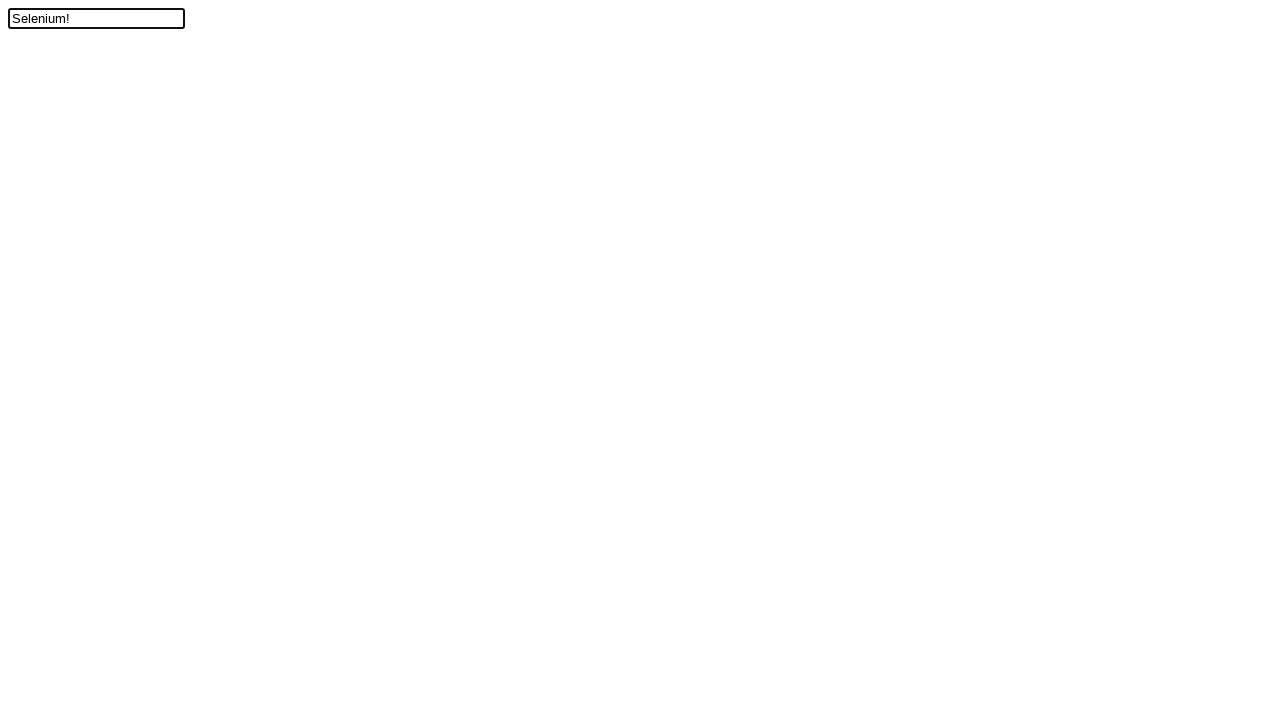

Moved cursor one position to the left
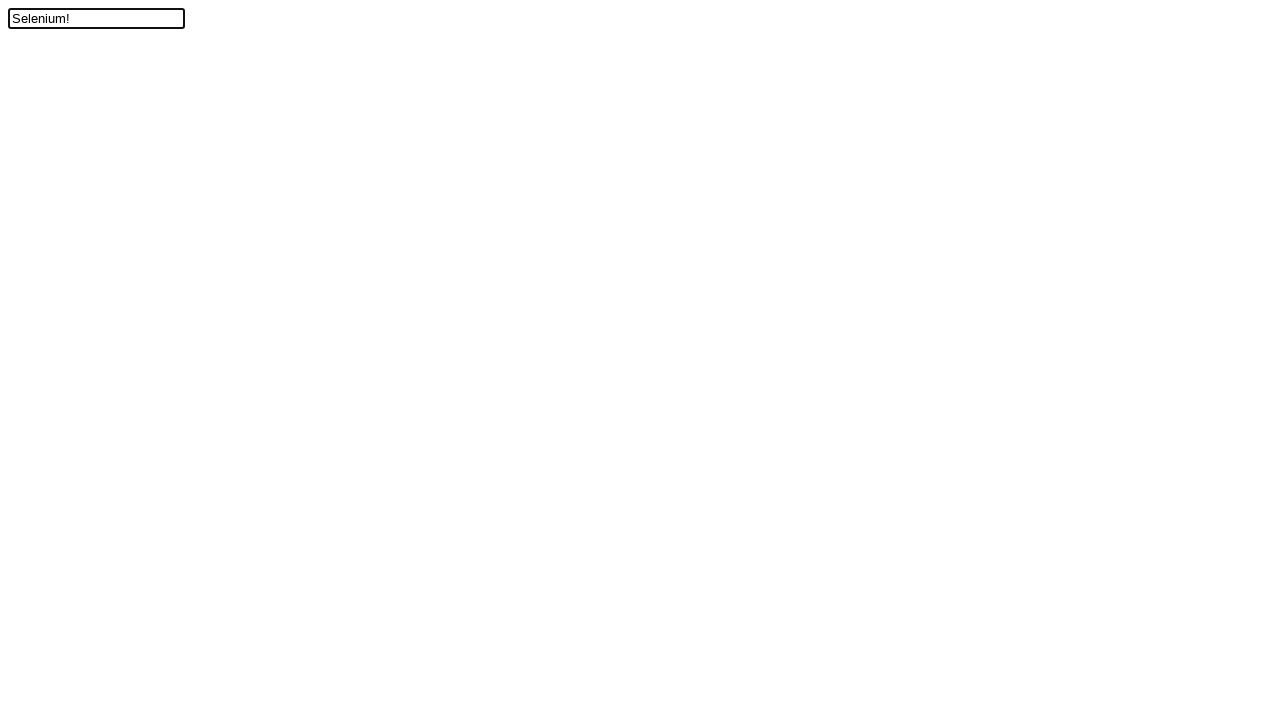

Held Shift key down
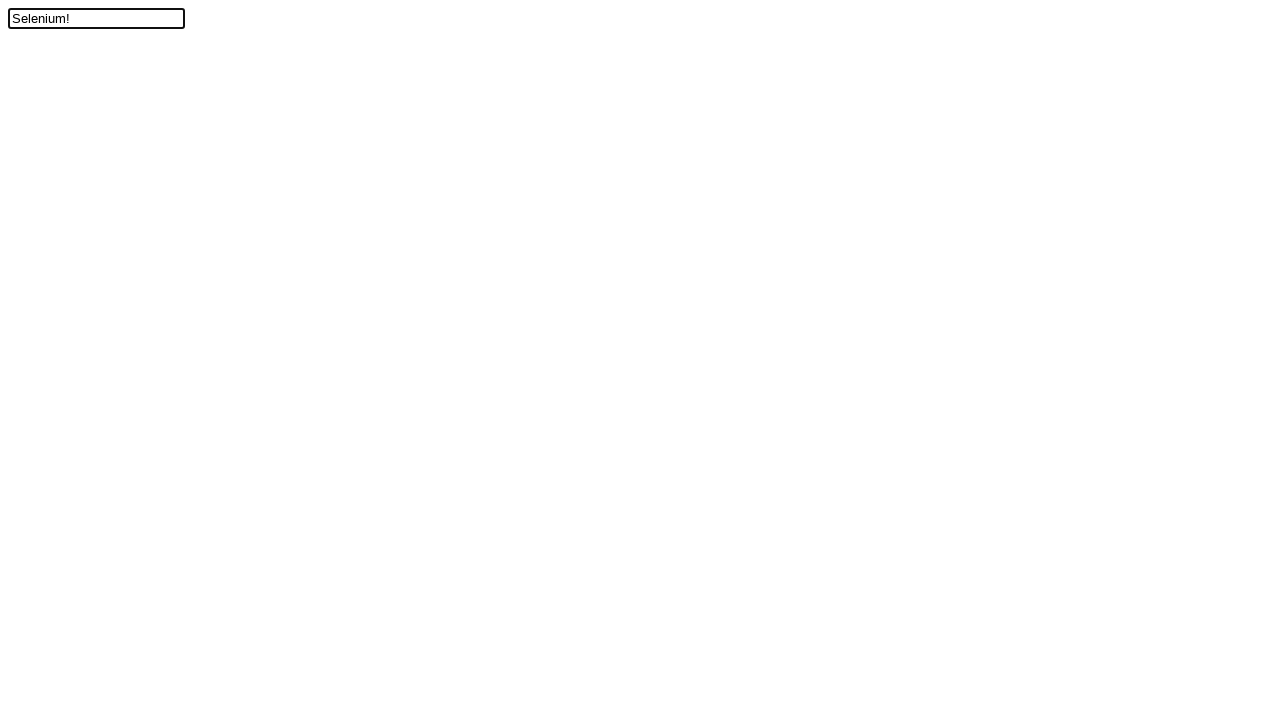

Pressed Arrow Up while holding Shift to select text to beginning
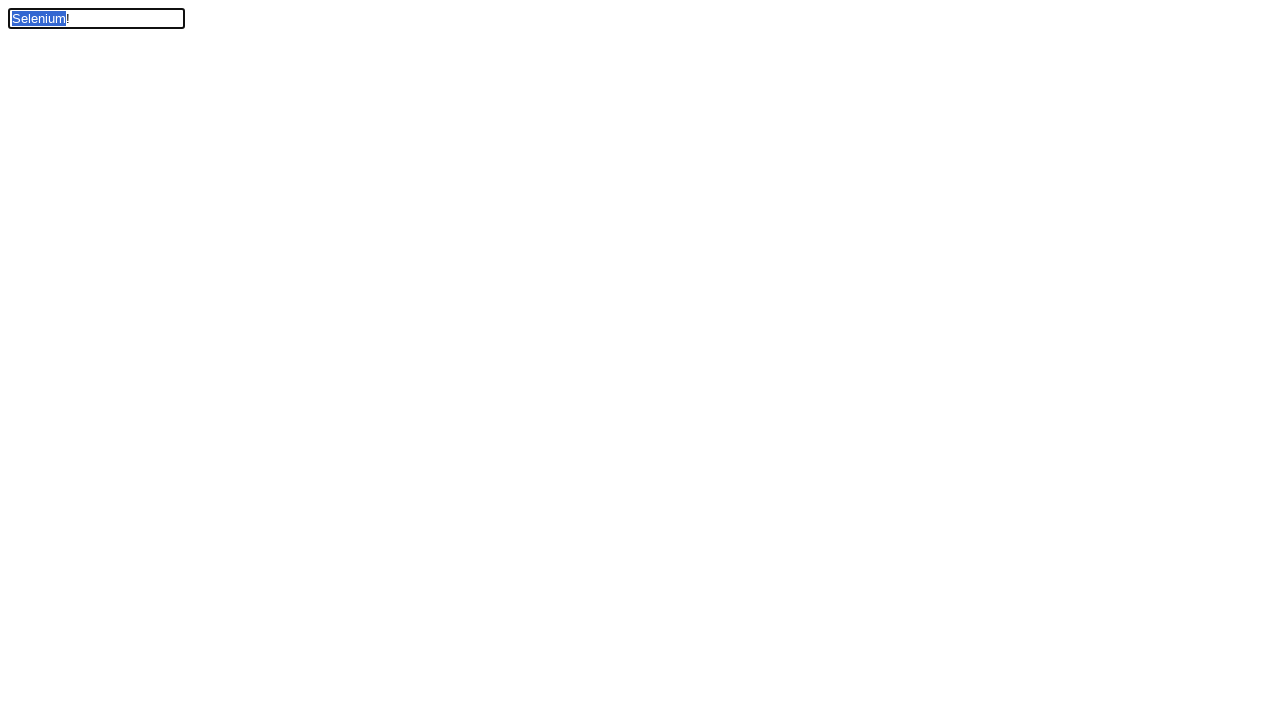

Released Shift key
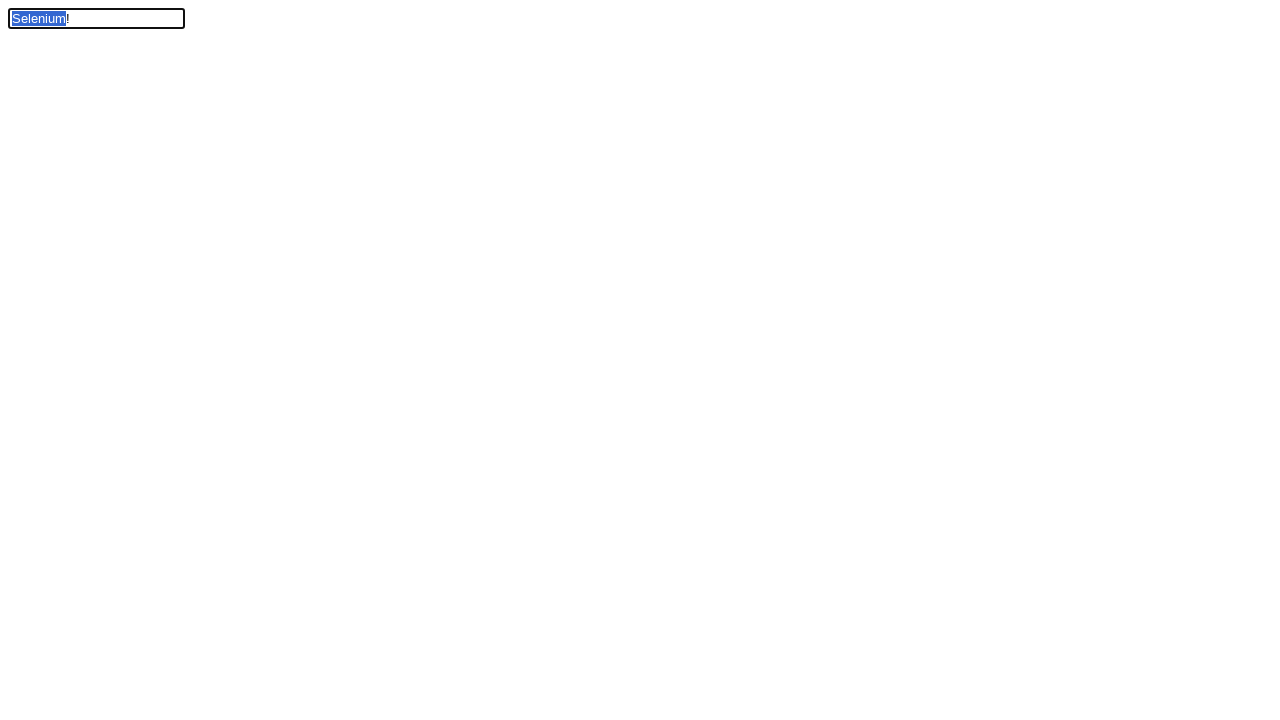

Held Control key down
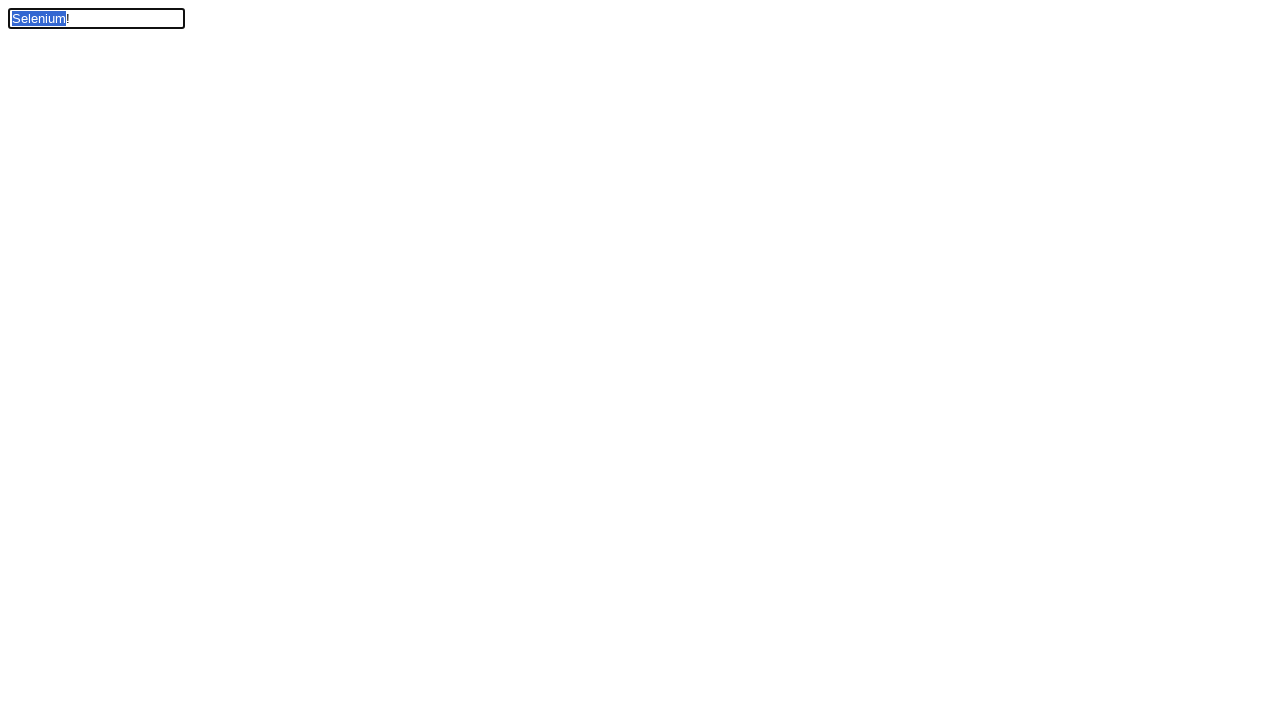

Pressed X to cut the selected text
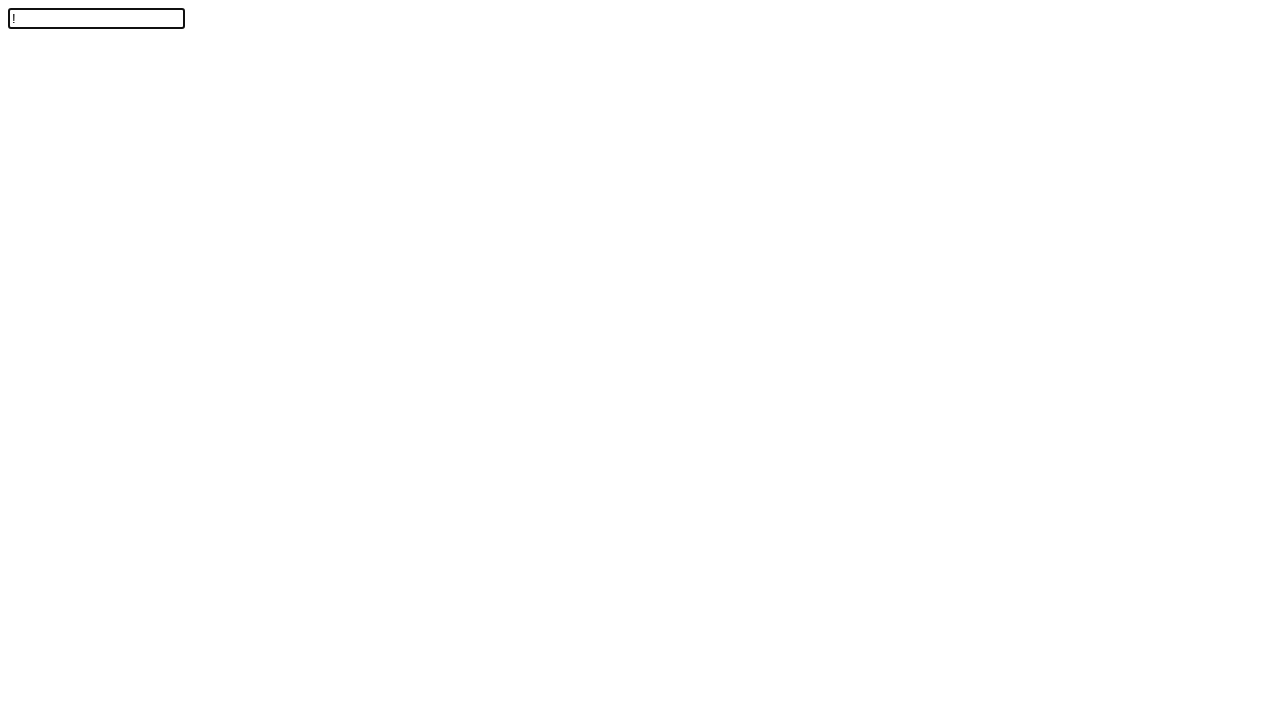

Pressed V to paste text (first paste)
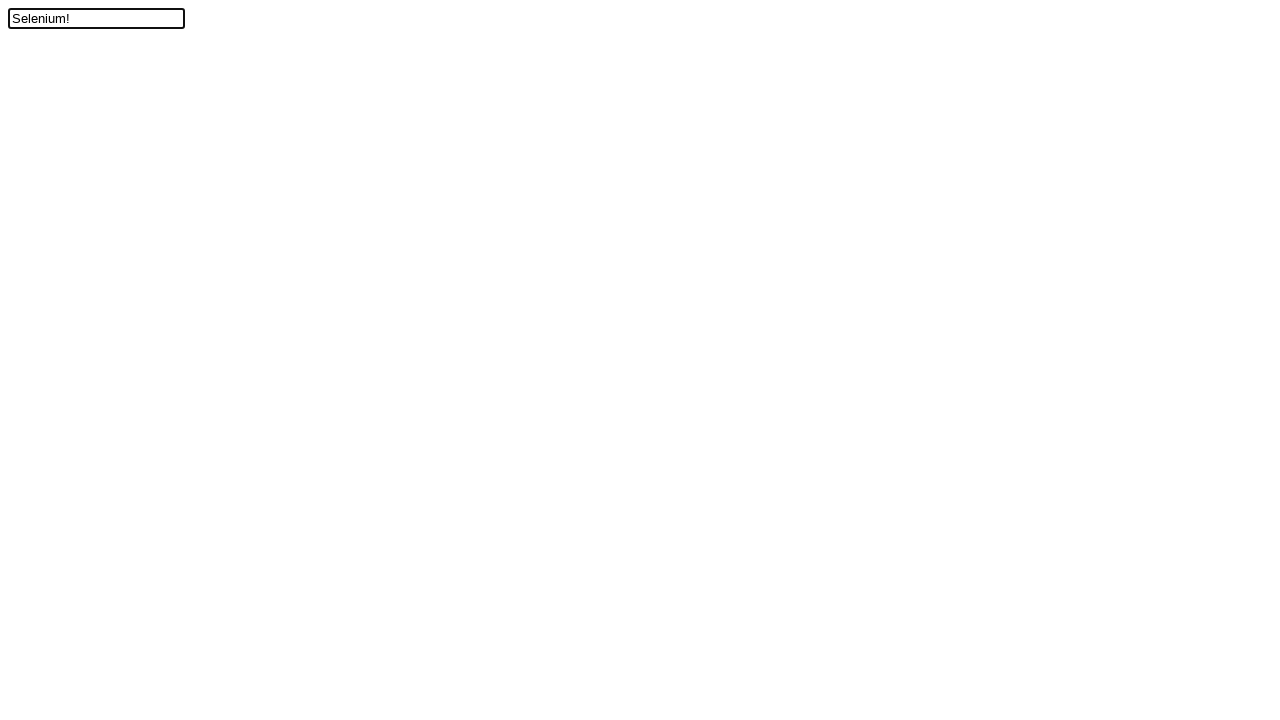

Pressed V to paste text (second paste)
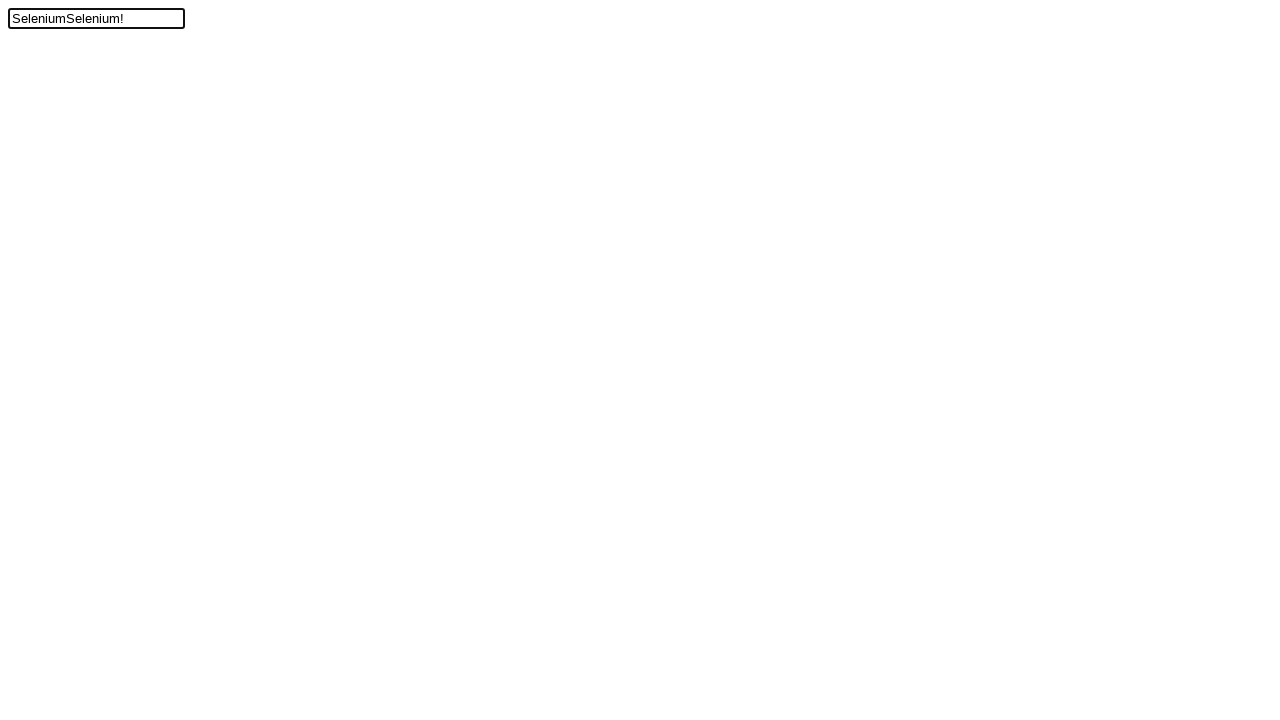

Released Control key
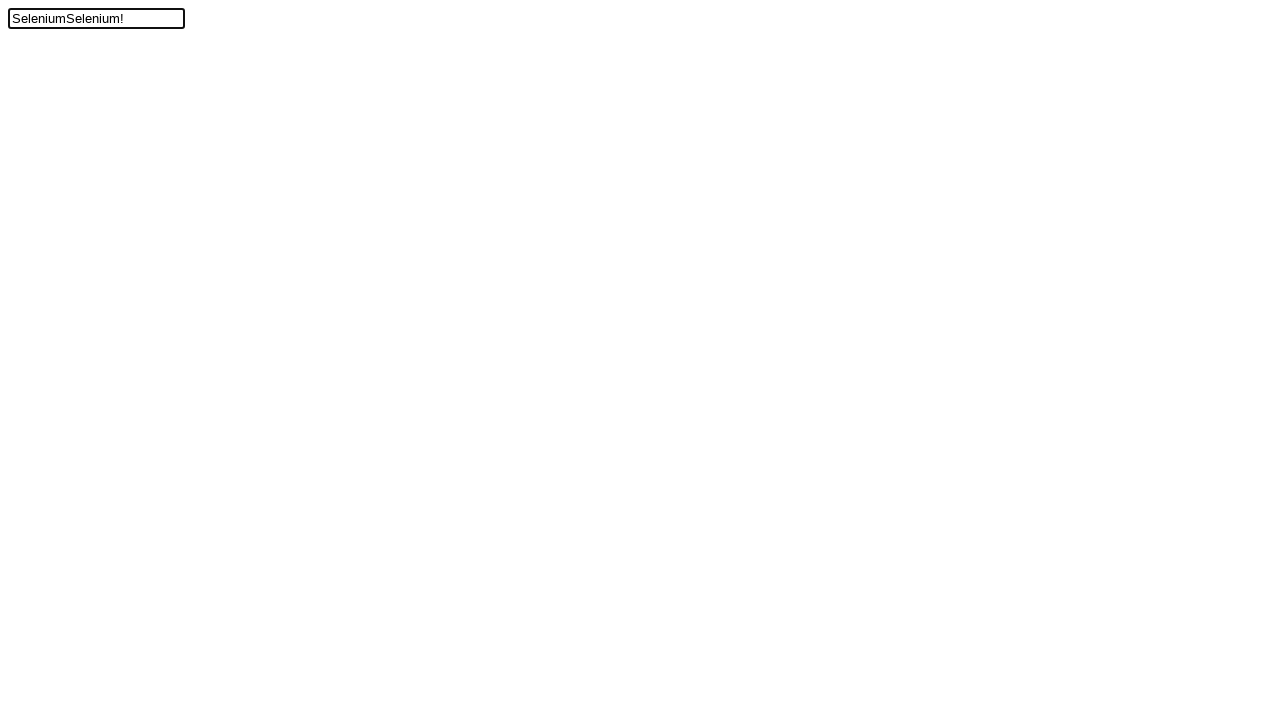

Waited for text field to be ready
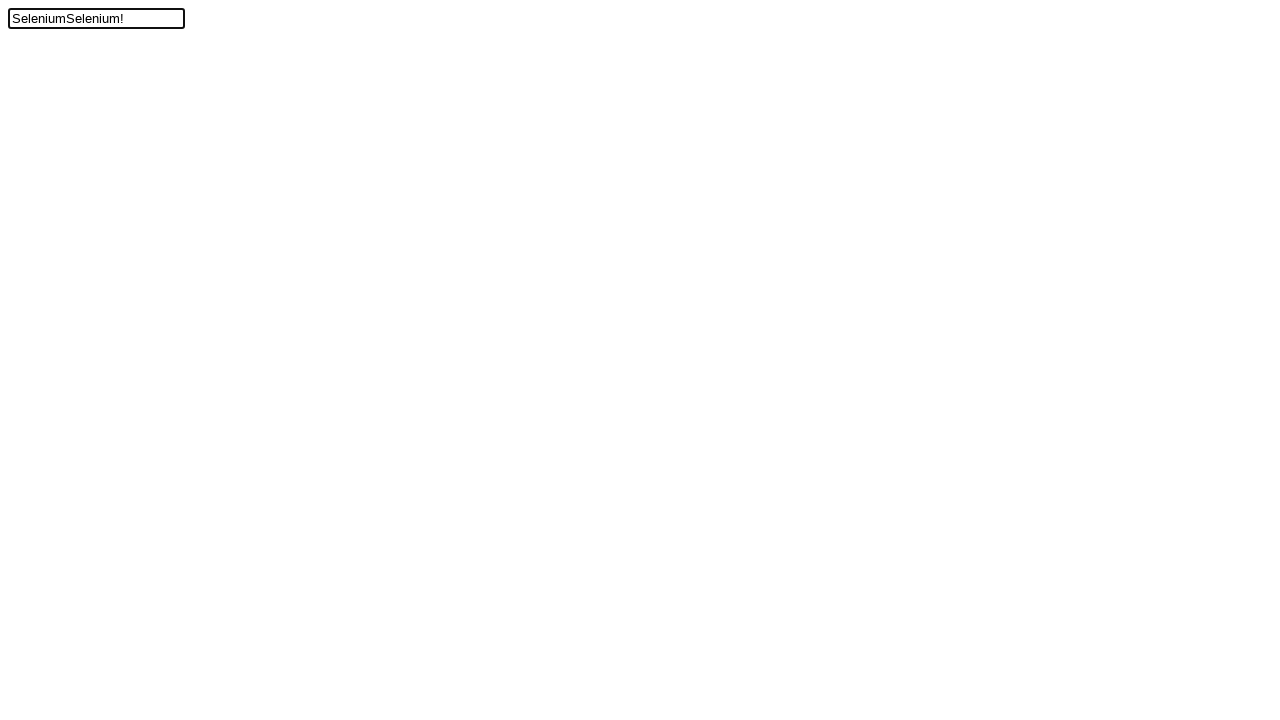

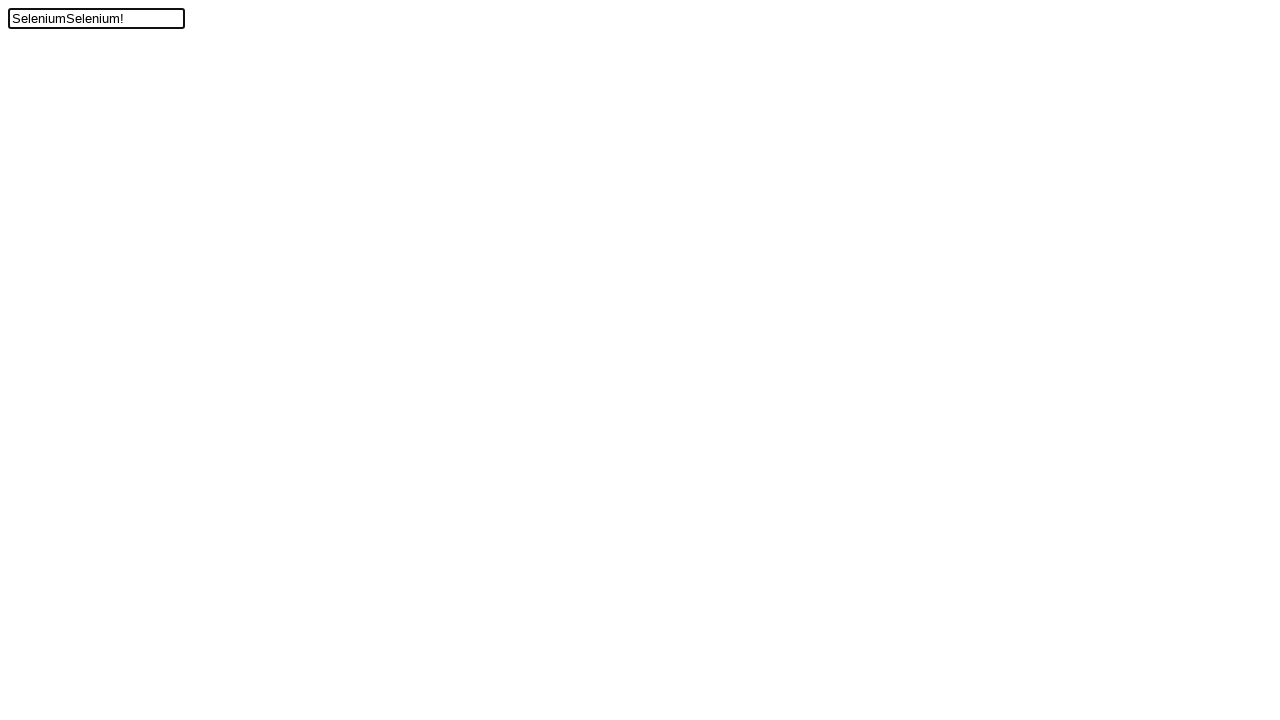